Tests JavaScript alert functionality by triggering and interacting with simple, confirm, and prompt alerts on a training page

Starting URL: https://v1.training-support.net/selenium/javascript-alerts

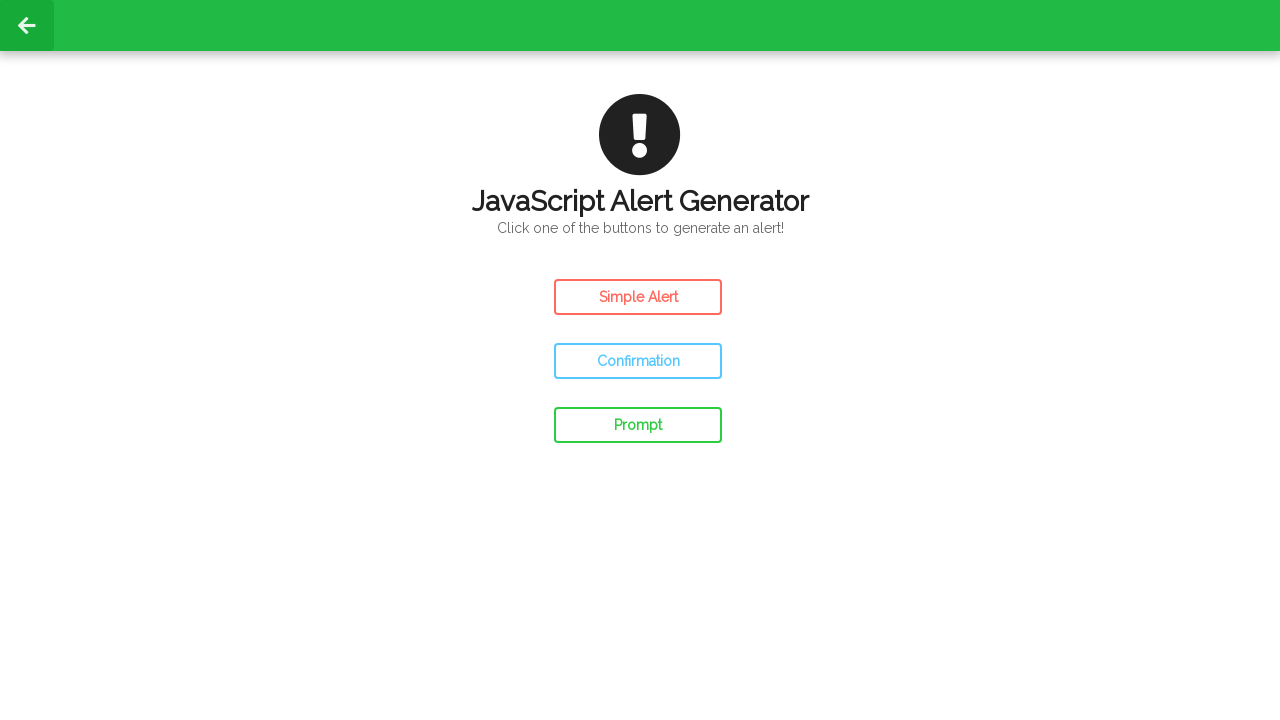

Clicked simple alert button at (638, 297) on #simple
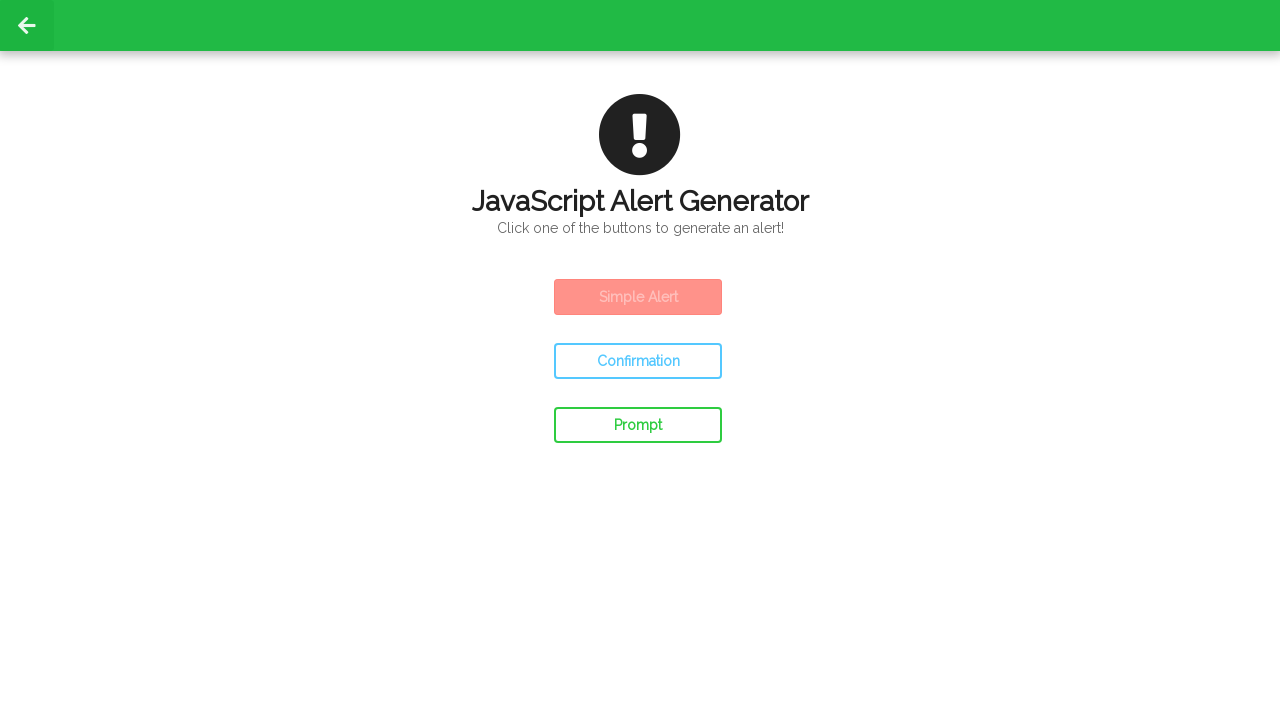

Waited for alert to appear
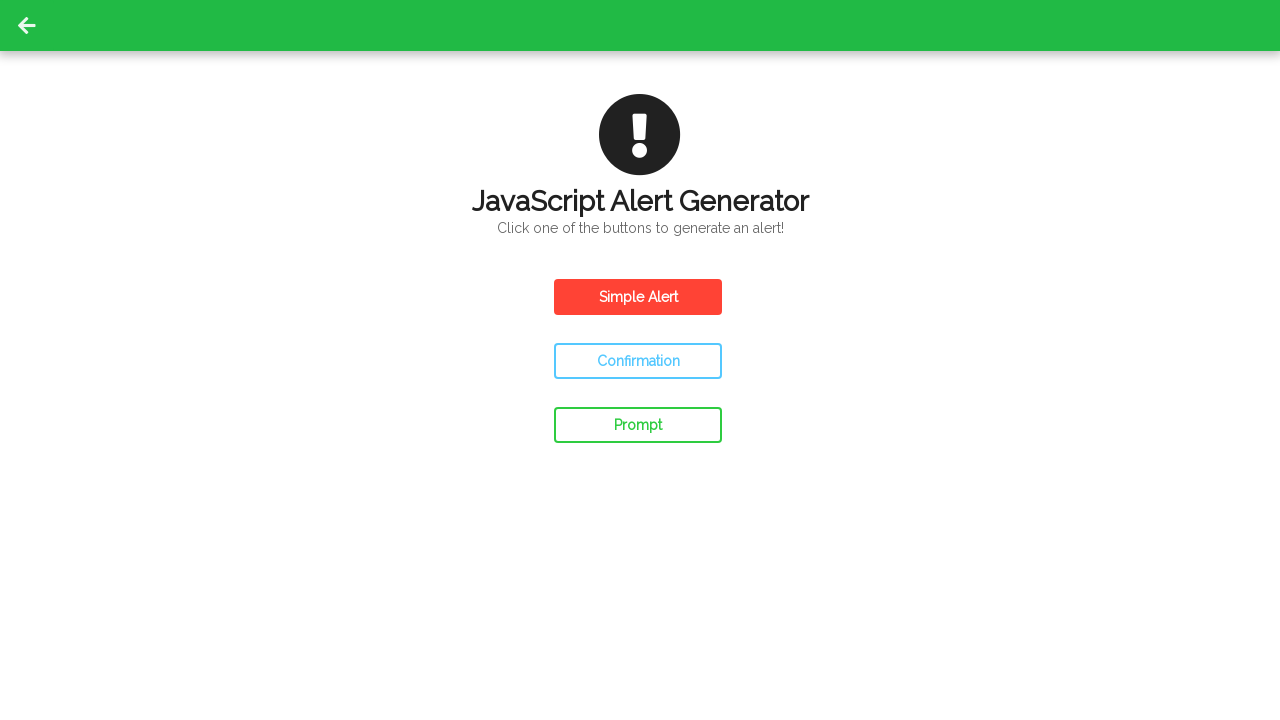

Triggered and accepted simple alert at (638, 297) on #simple
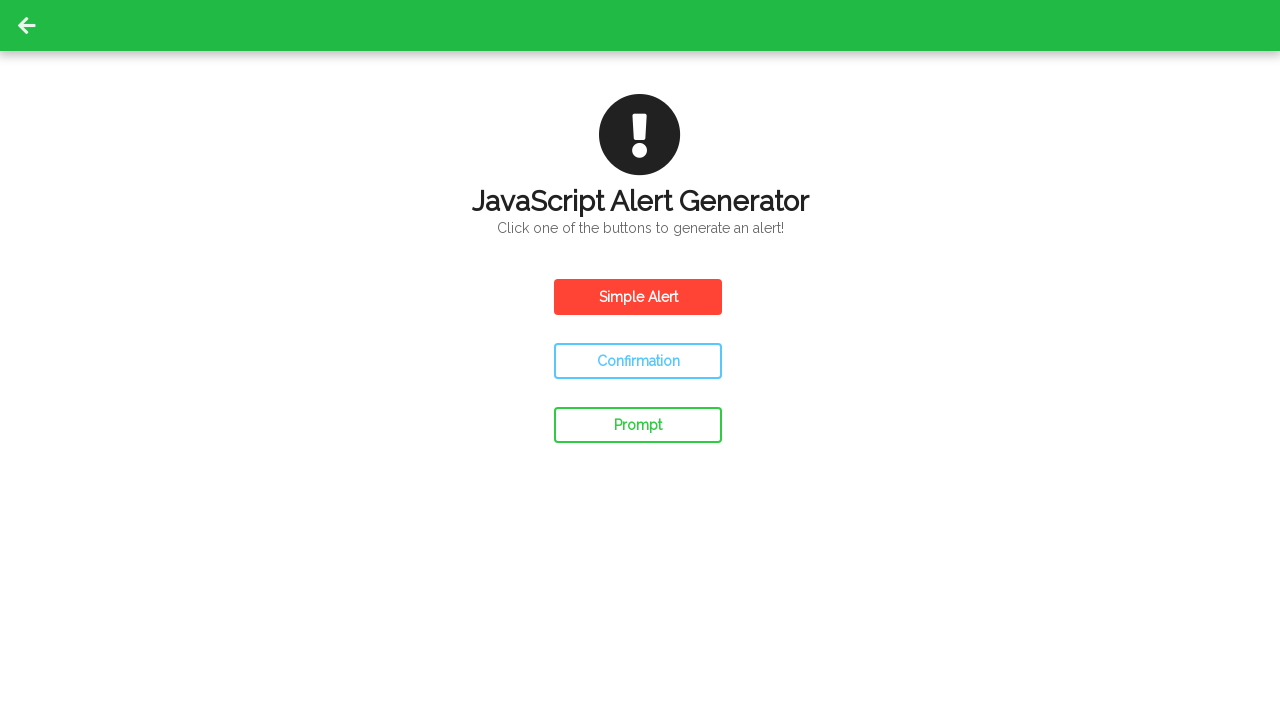

Clicked confirm alert button at (638, 361) on #confirm
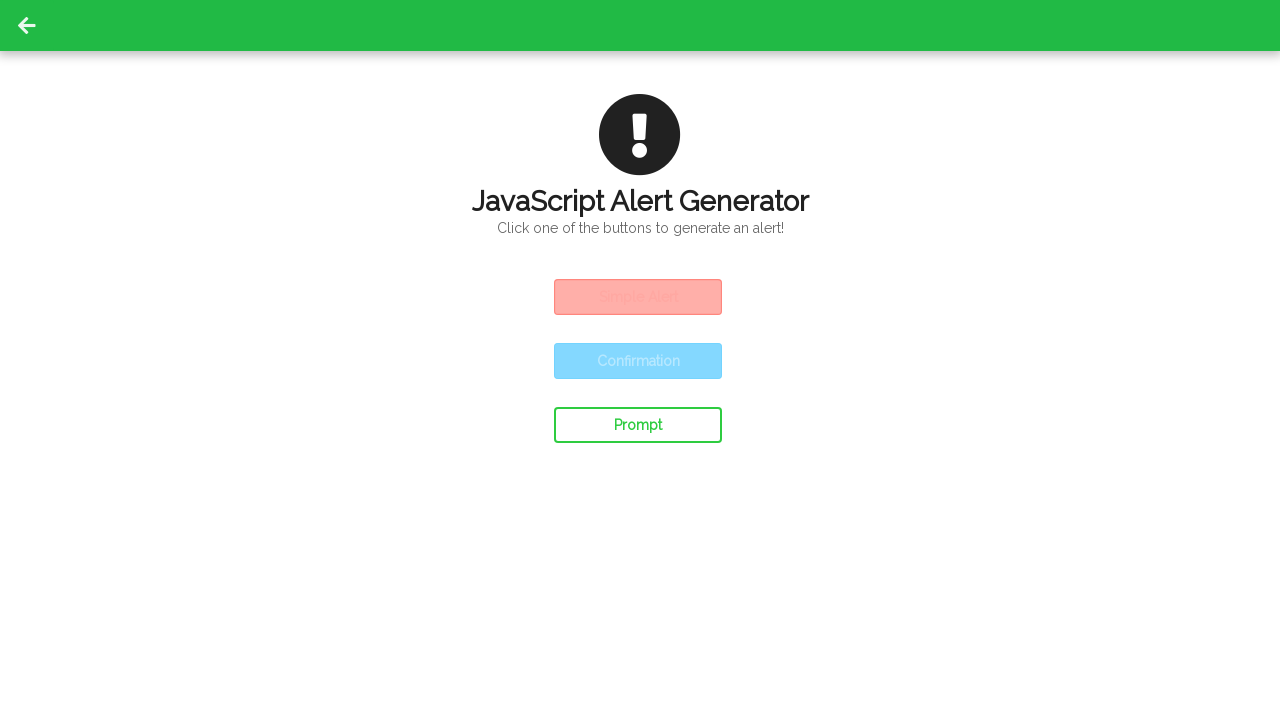

Waited for confirm alert to appear
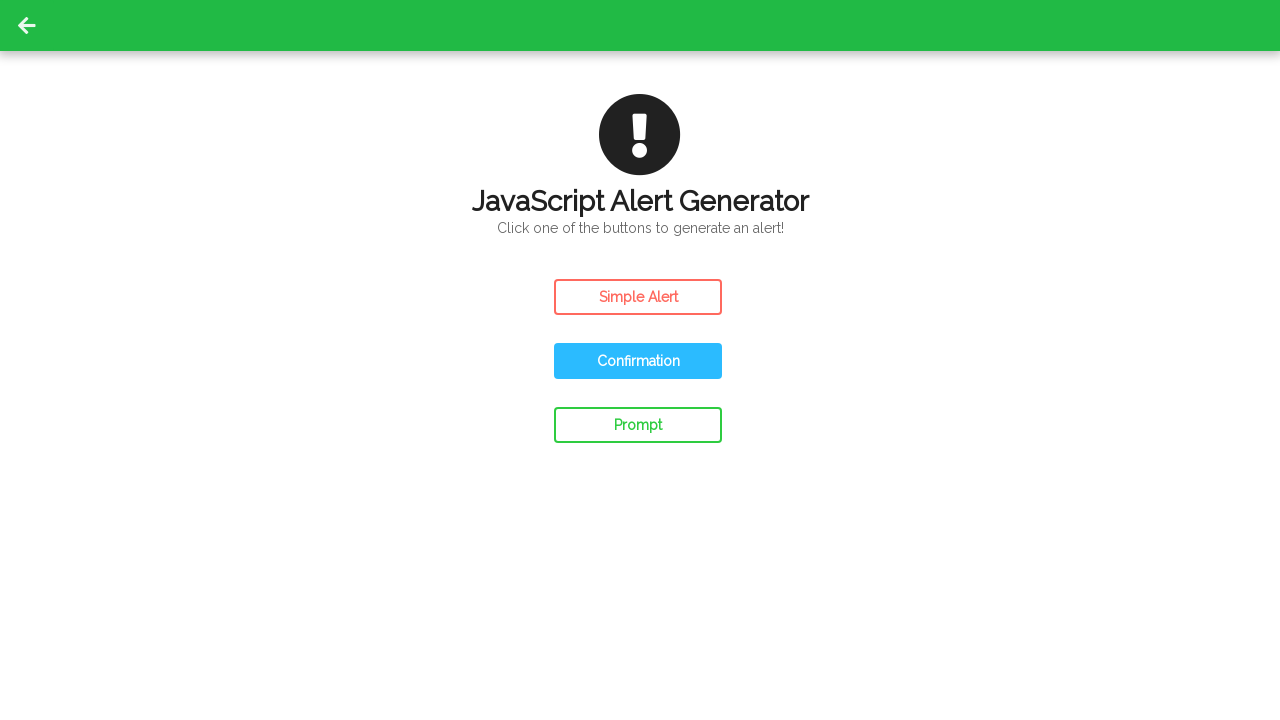

Triggered and accepted confirm alert at (638, 361) on #confirm
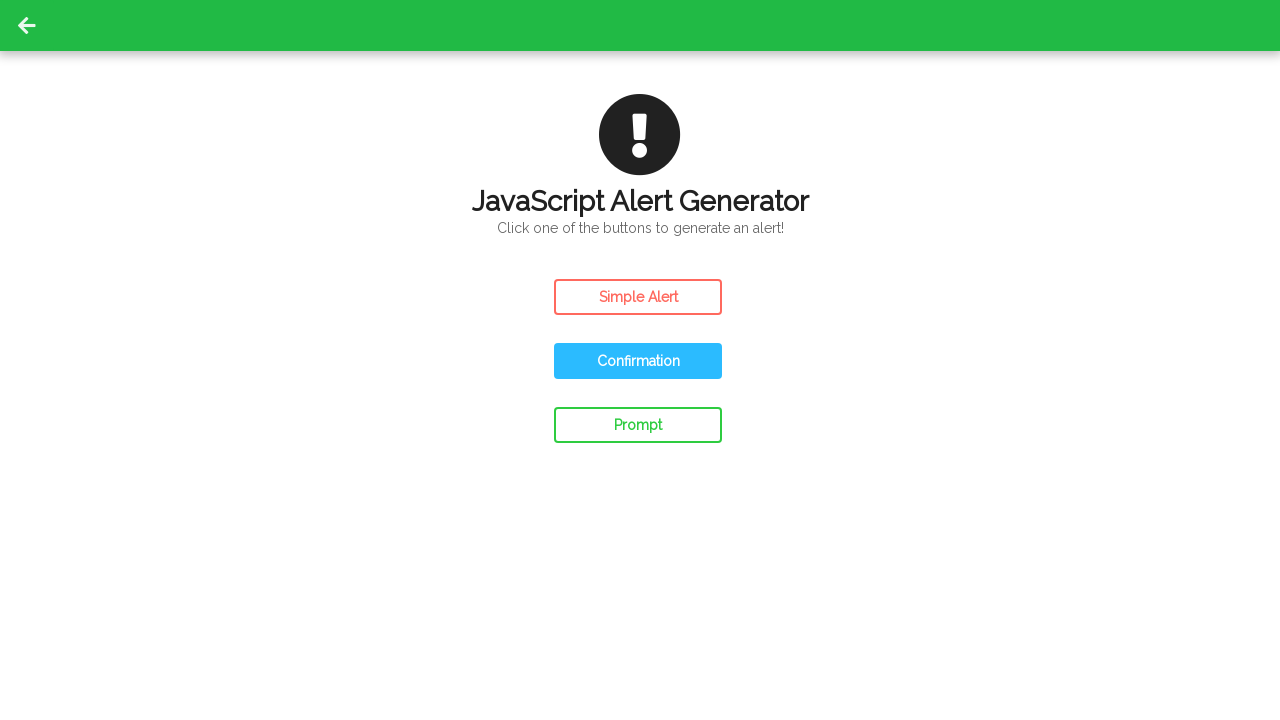

Clicked confirm alert button again at (638, 361) on #confirm
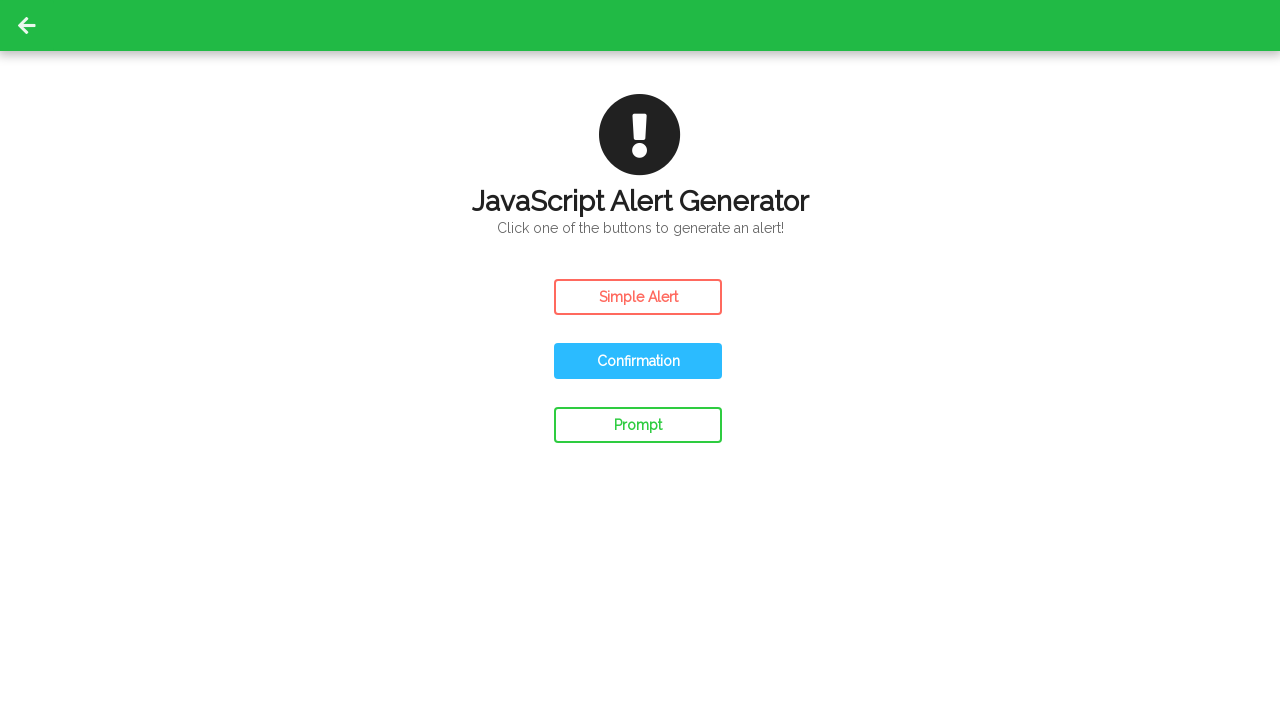

Waited for confirm alert to appear
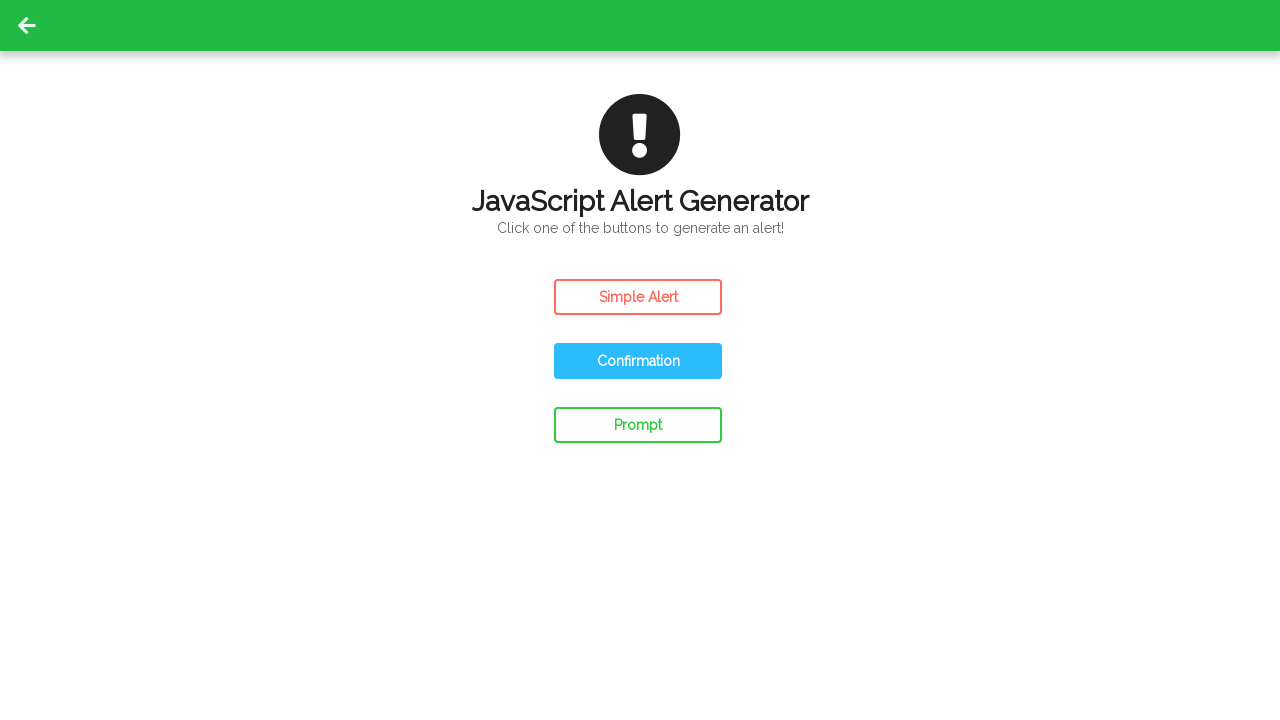

Triggered and dismissed confirm alert at (638, 361) on #confirm
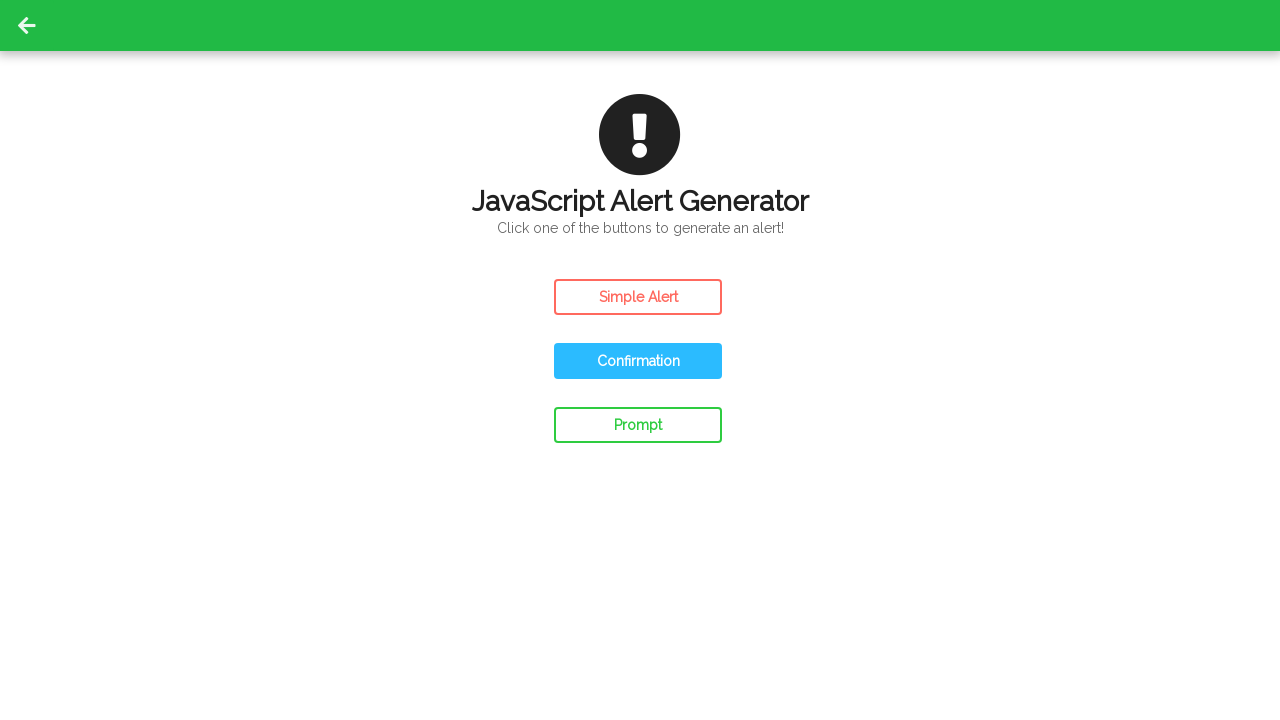

Triggered and accepted prompt alert with custom message at (638, 425) on #prompt
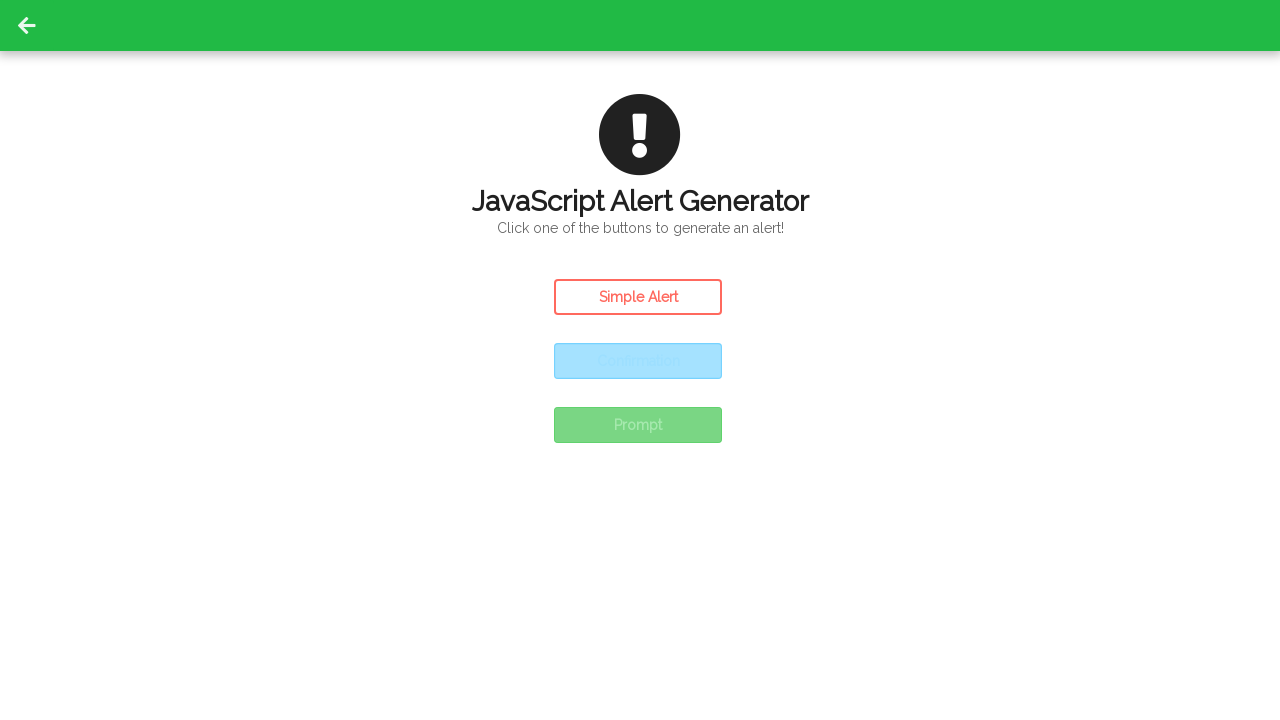

Waited after prompt alert interaction
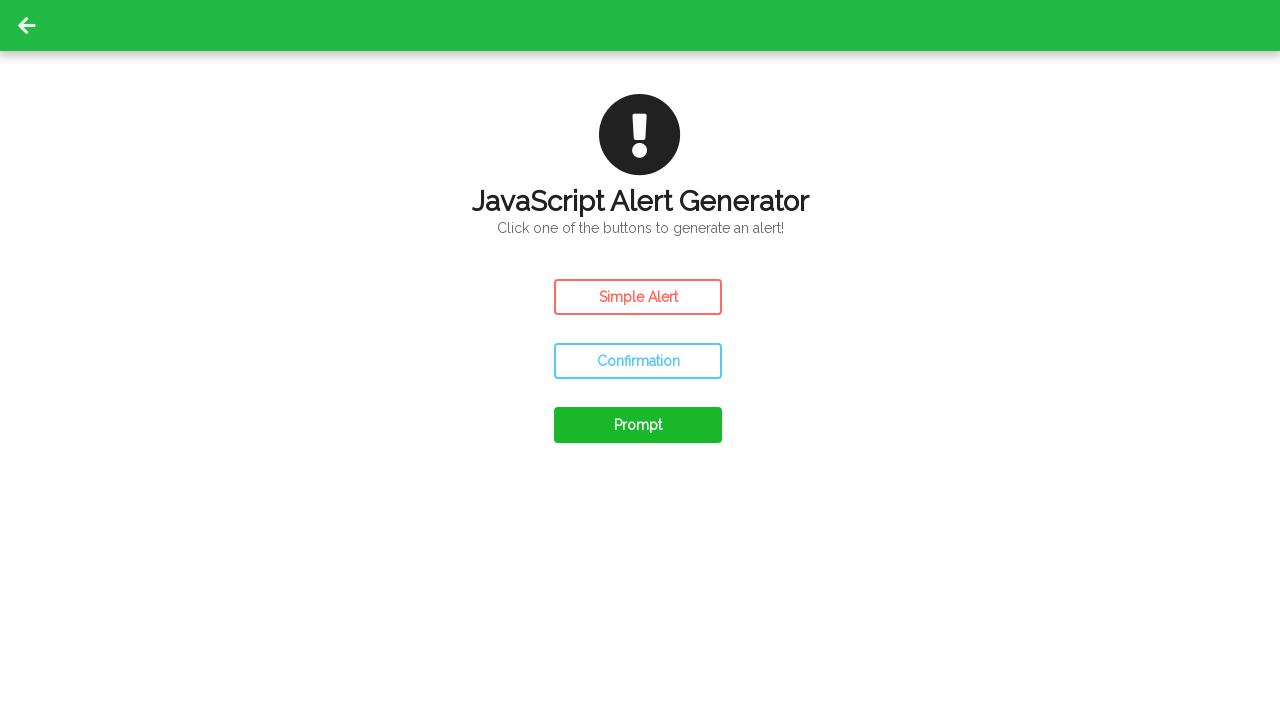

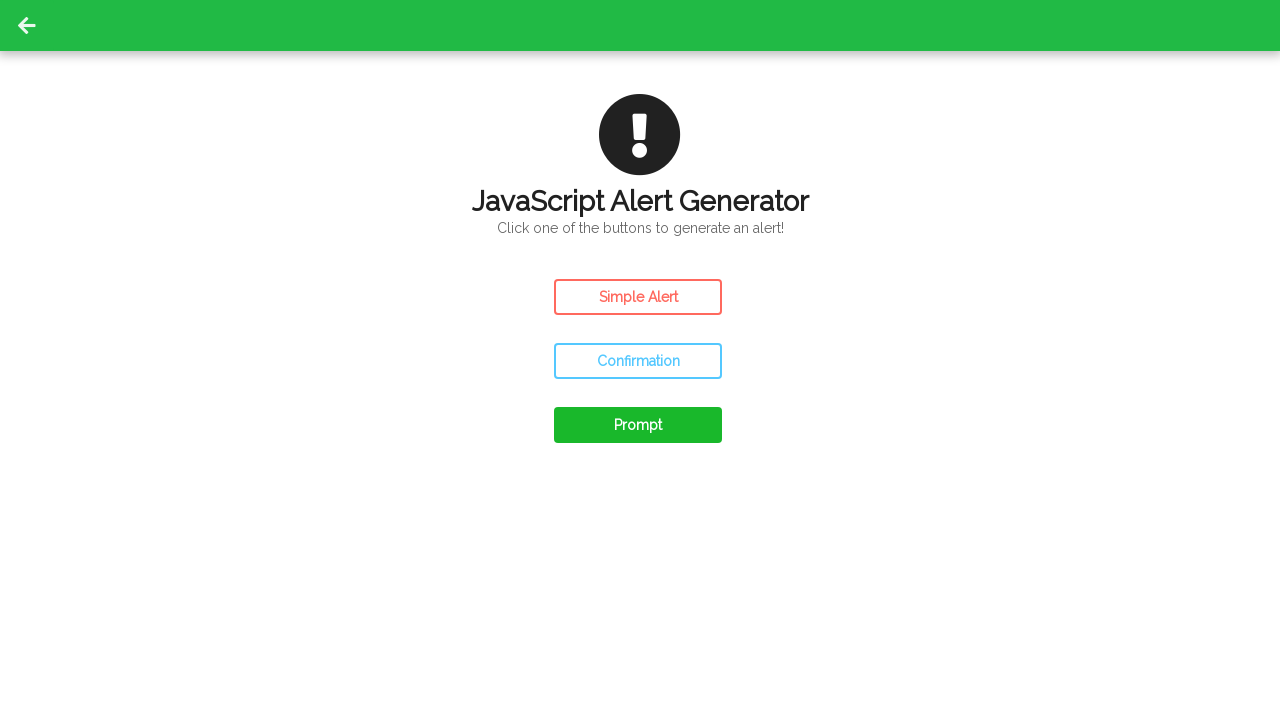